Searches for Bitcoin-related posts on PTT DigiCurrency board and navigates through search results

Starting URL: https://www.ptt.cc/bbs/DigiCurrency/index.html

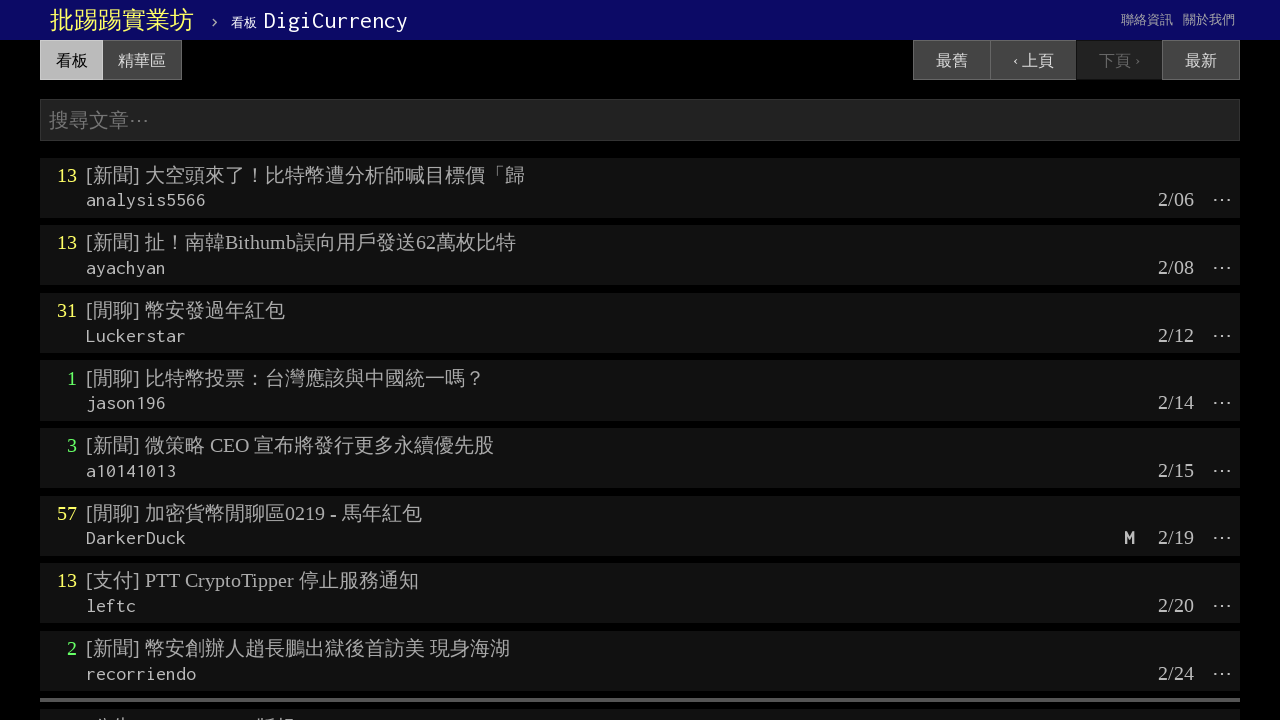

Cleared search field on input[name='q']
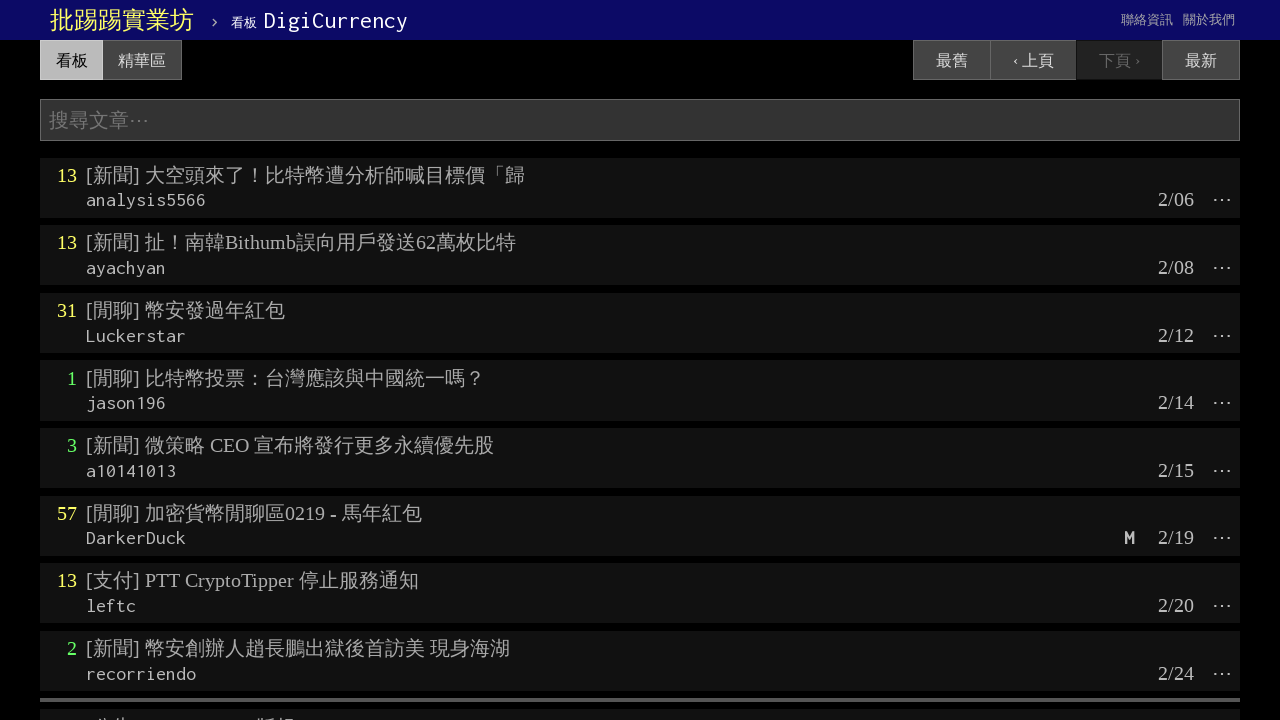

Filled search field with '比特幣' (Bitcoin in Chinese) on input[name='q']
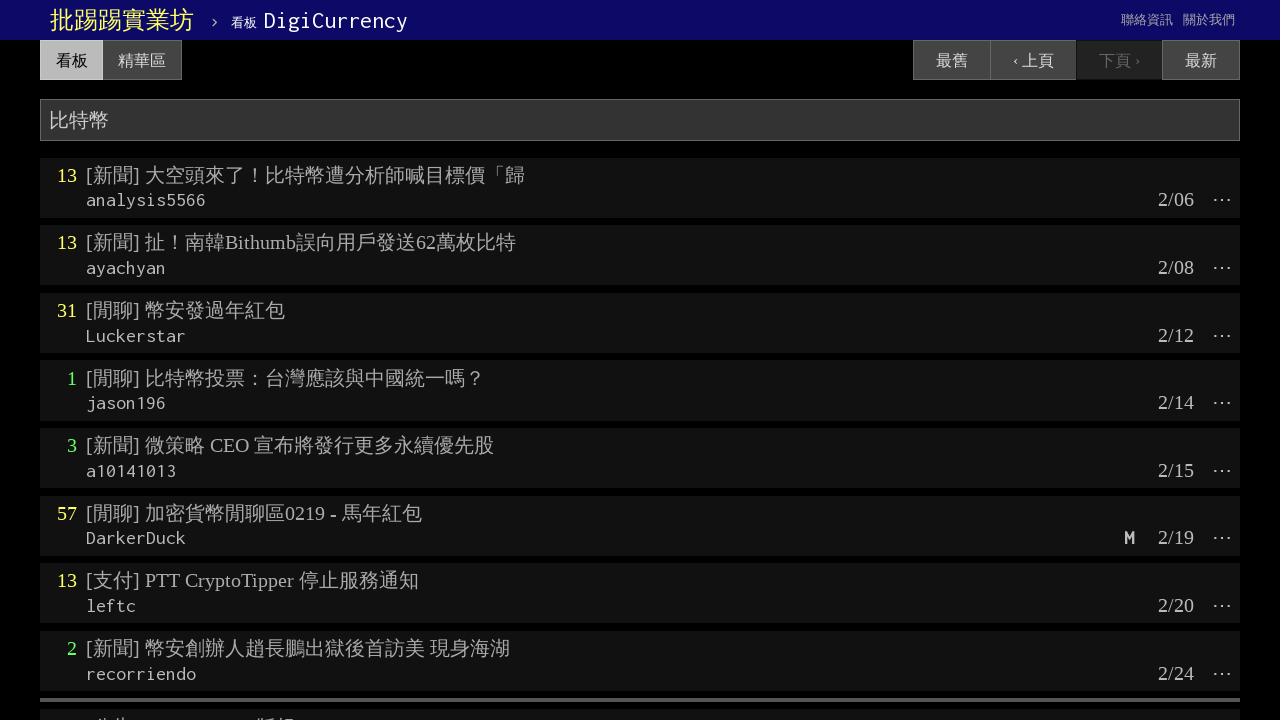

Pressed Enter to submit search on input[name='q']
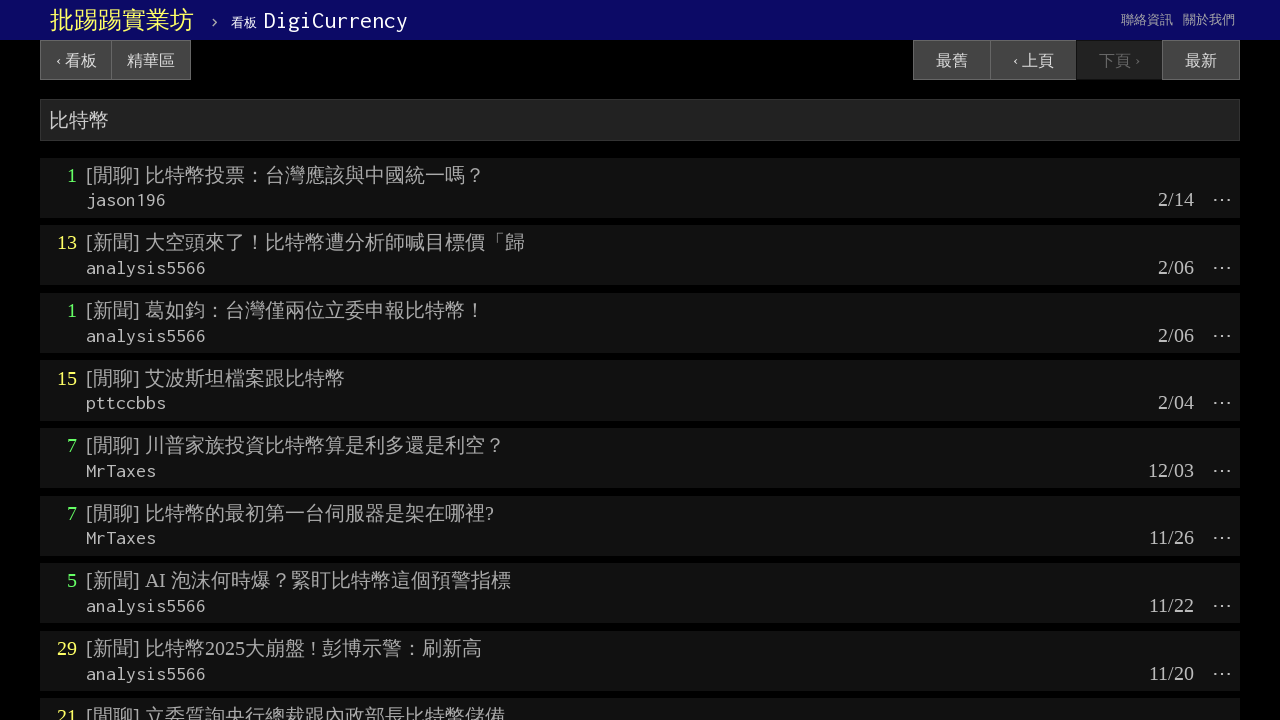

Search results loaded - Bitcoin posts displayed on PTT DigiCurrency board
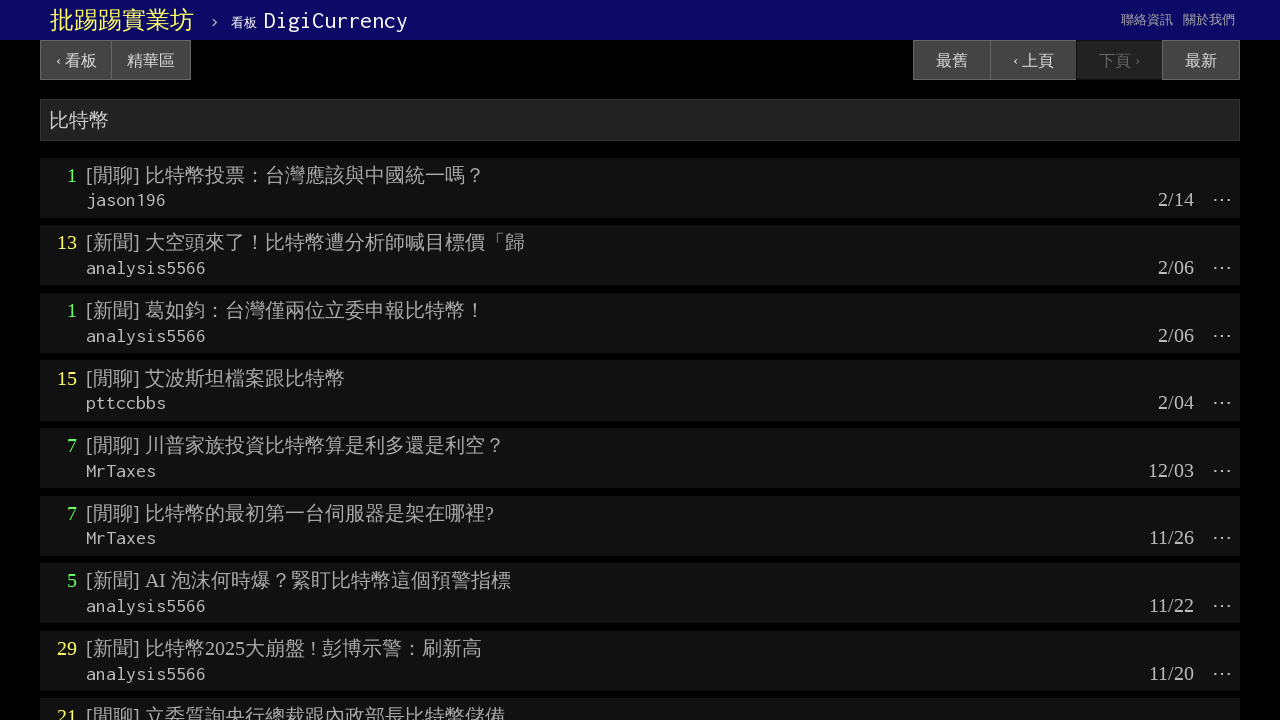

Retrieved 20 posts from search results
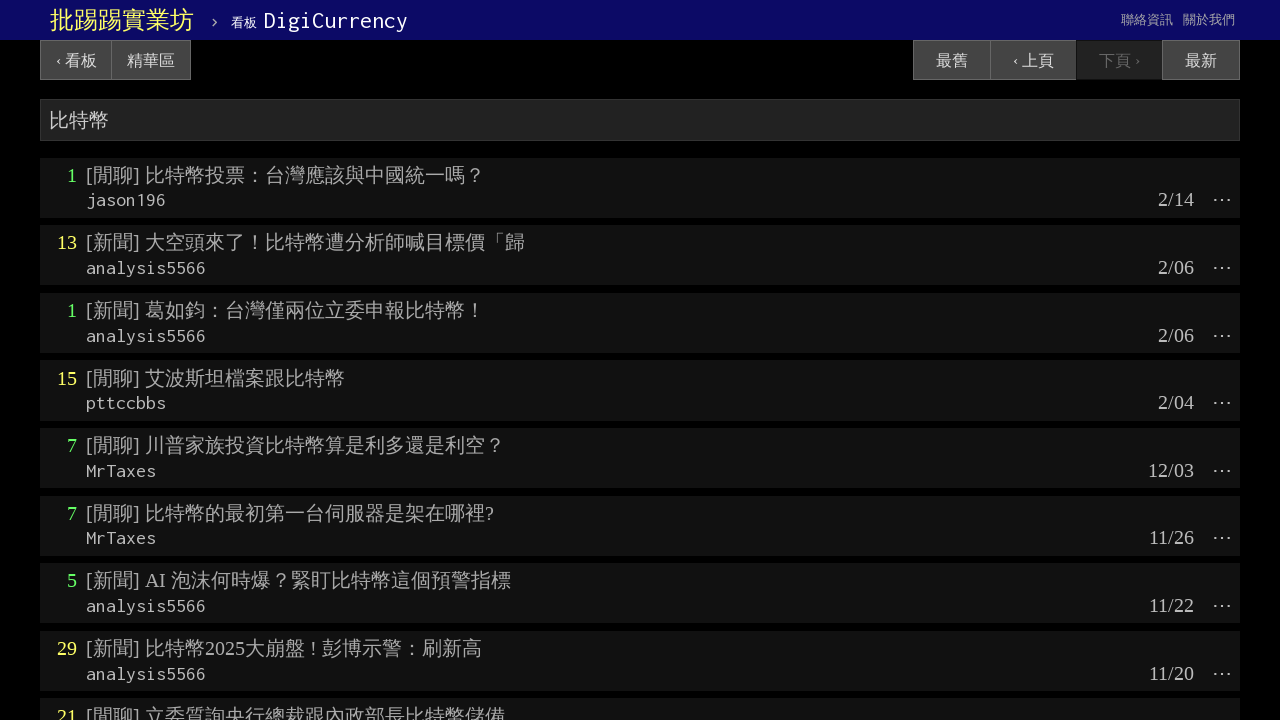

Verified title link exists in post
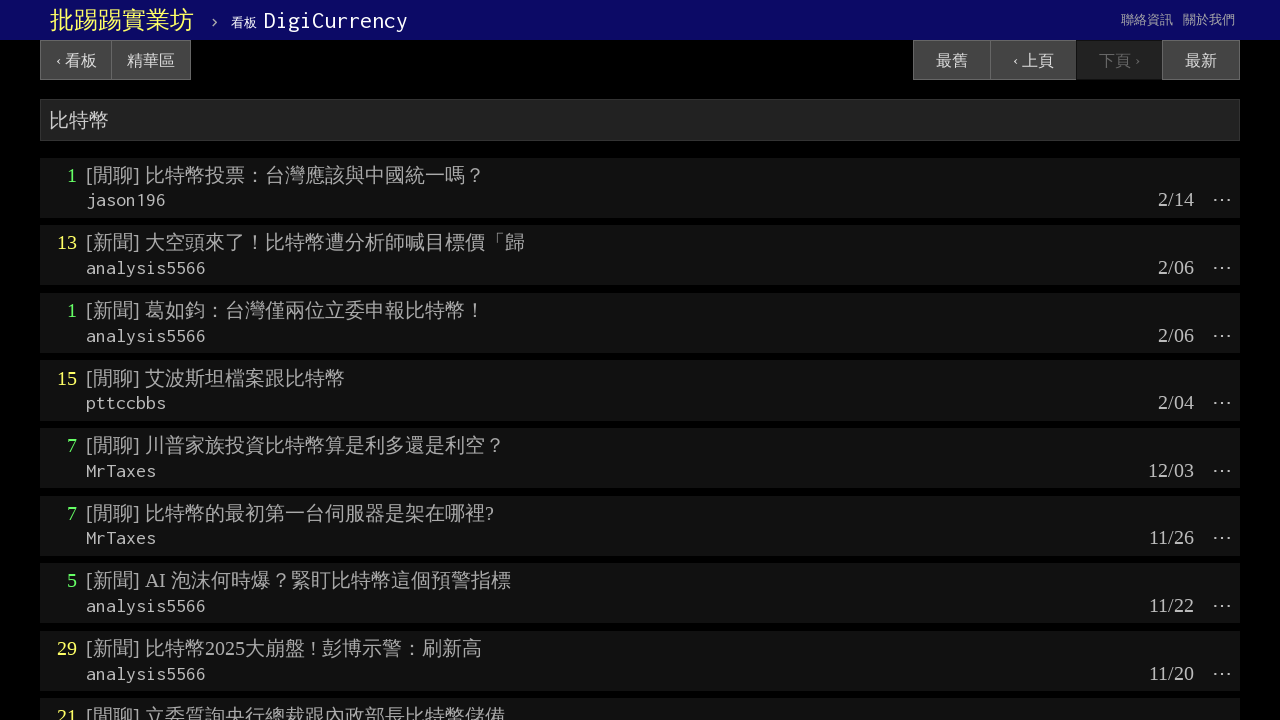

Verified title link exists in post
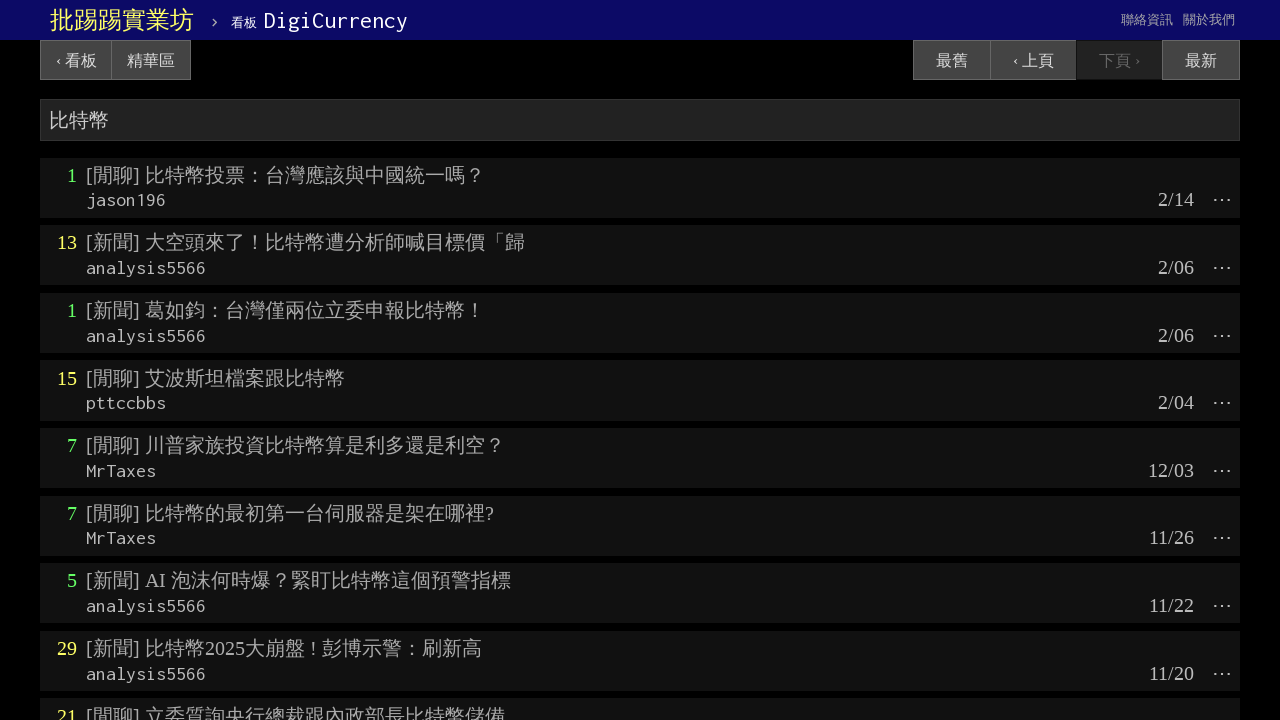

Verified title link exists in post
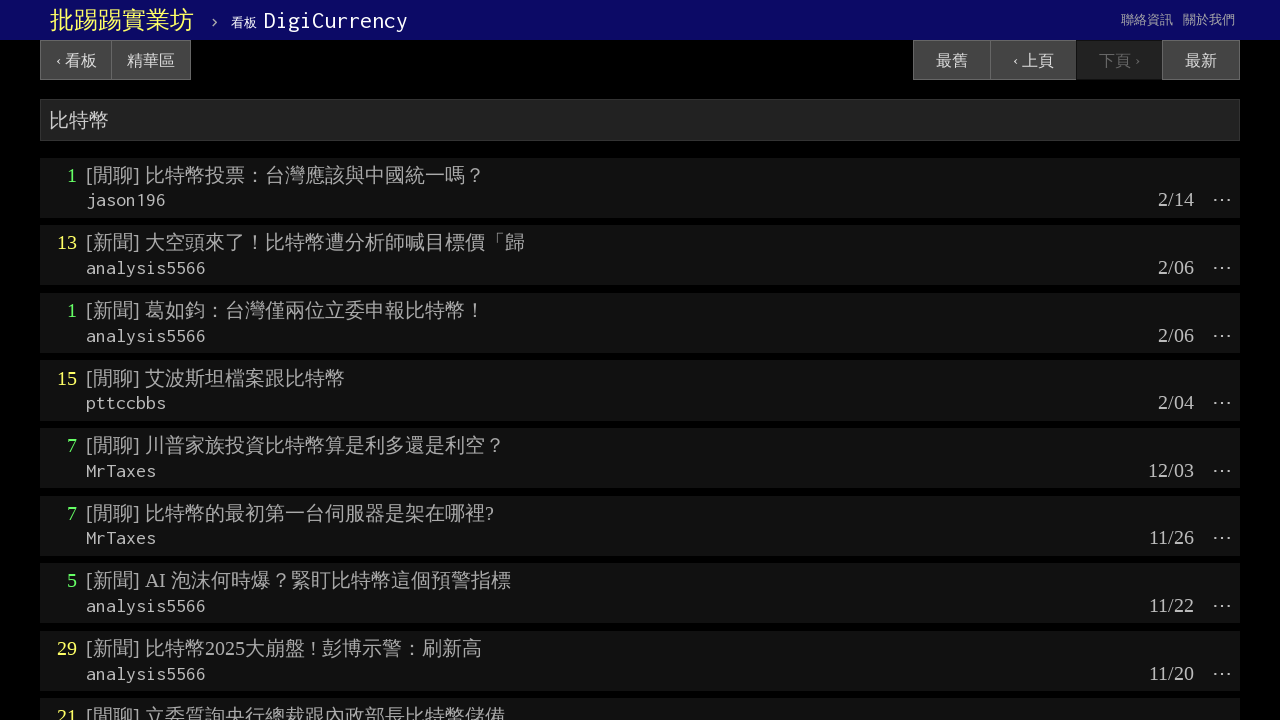

Verified title link exists in post
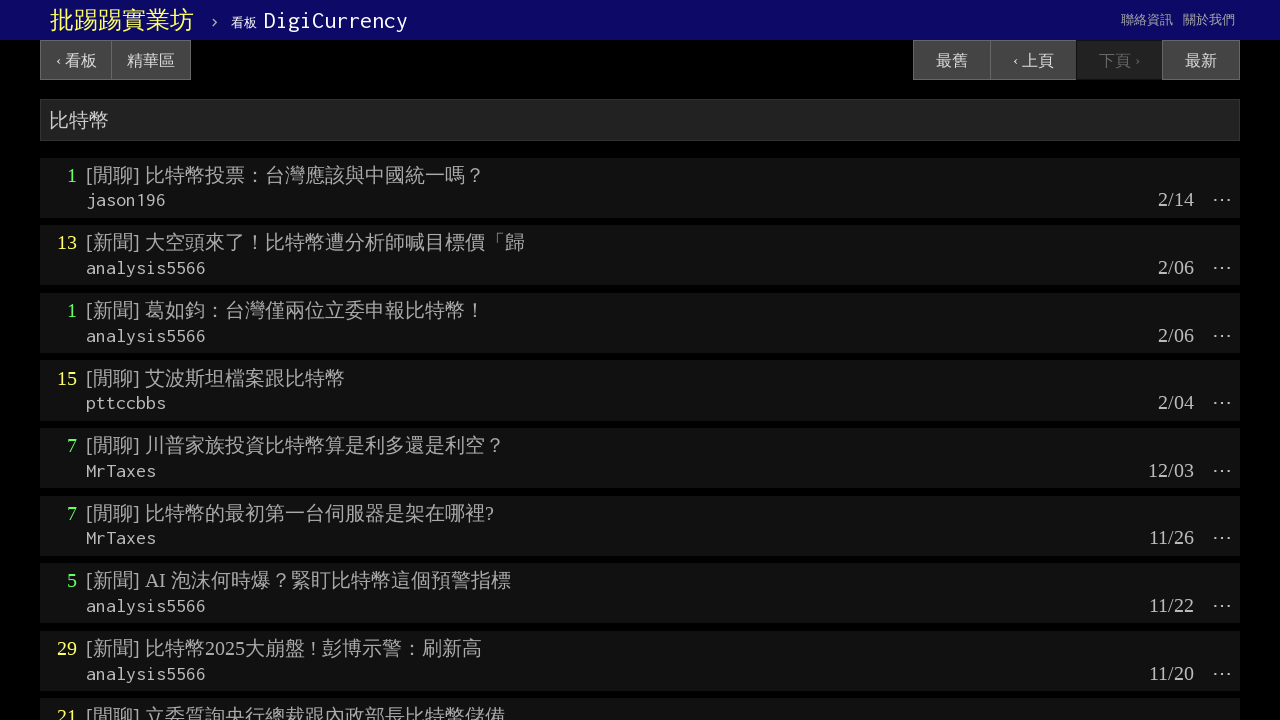

Verified title link exists in post
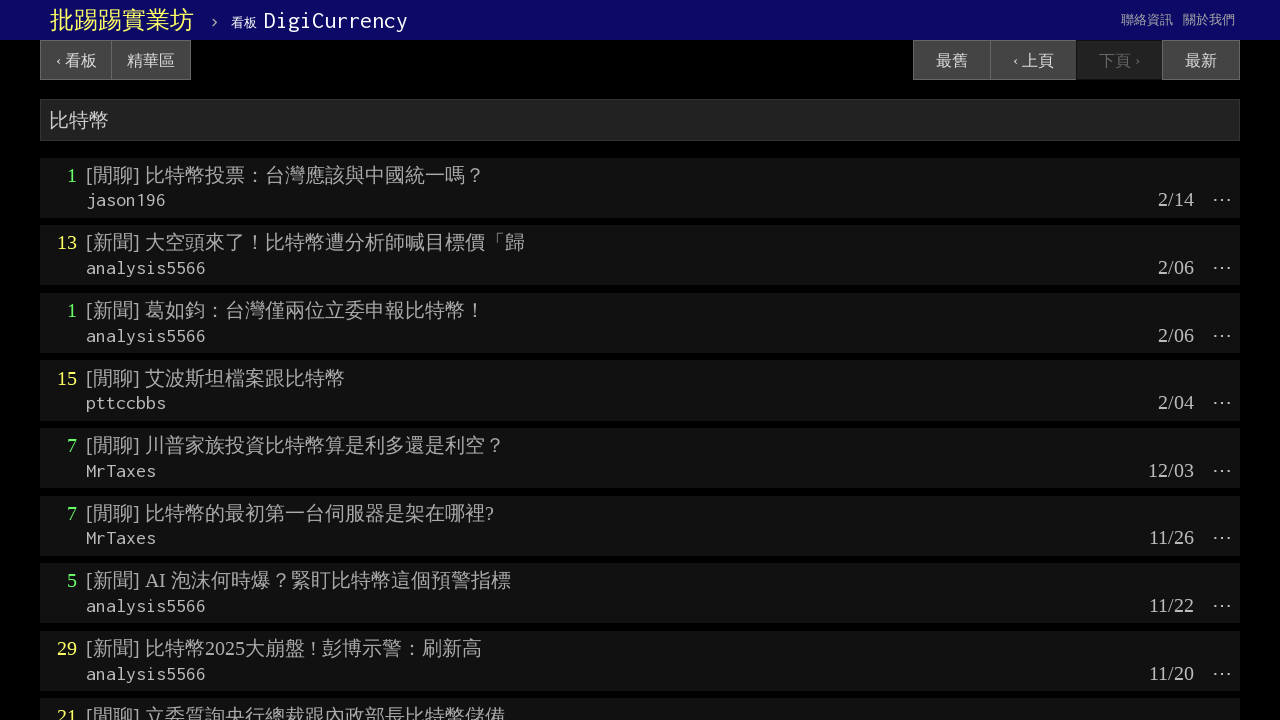

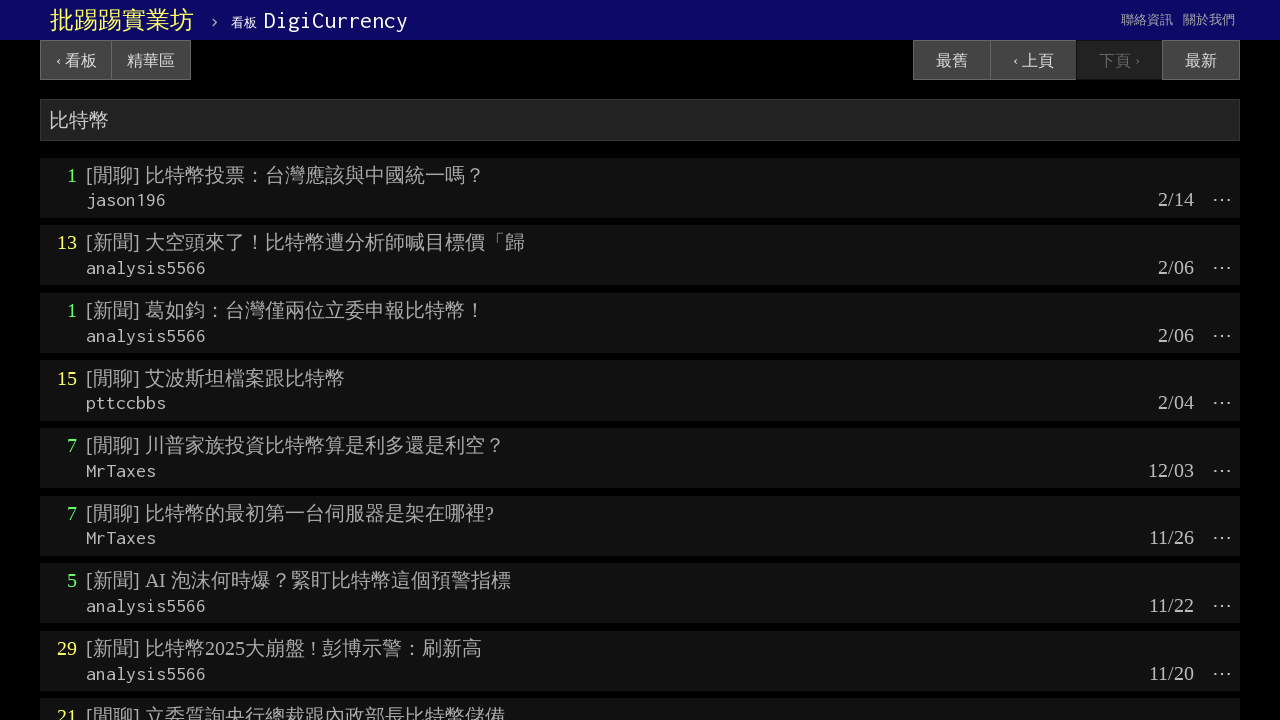